Tests login form validation by entering only a username without a password and verifying the appropriate error message is displayed

Starting URL: https://www.saucedemo.com/

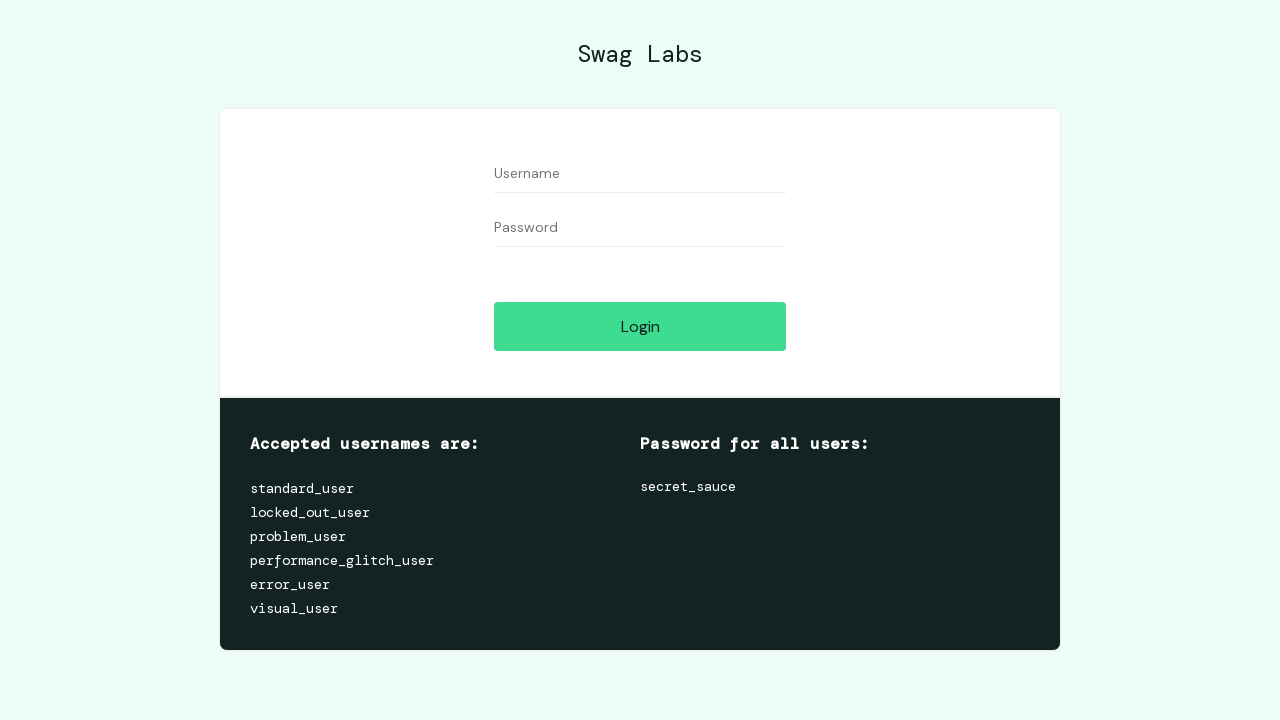

Login logo is present on the page
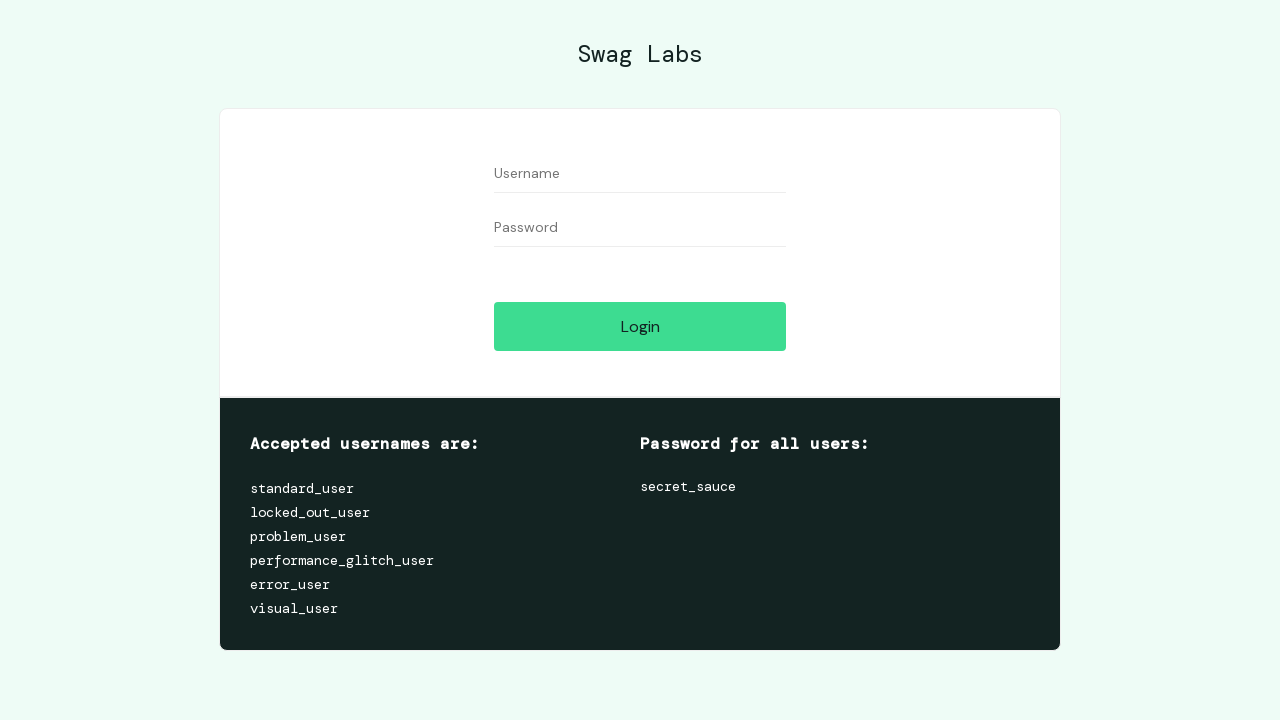

Entered username 'secret_sauce' in username field on [data-test='username']
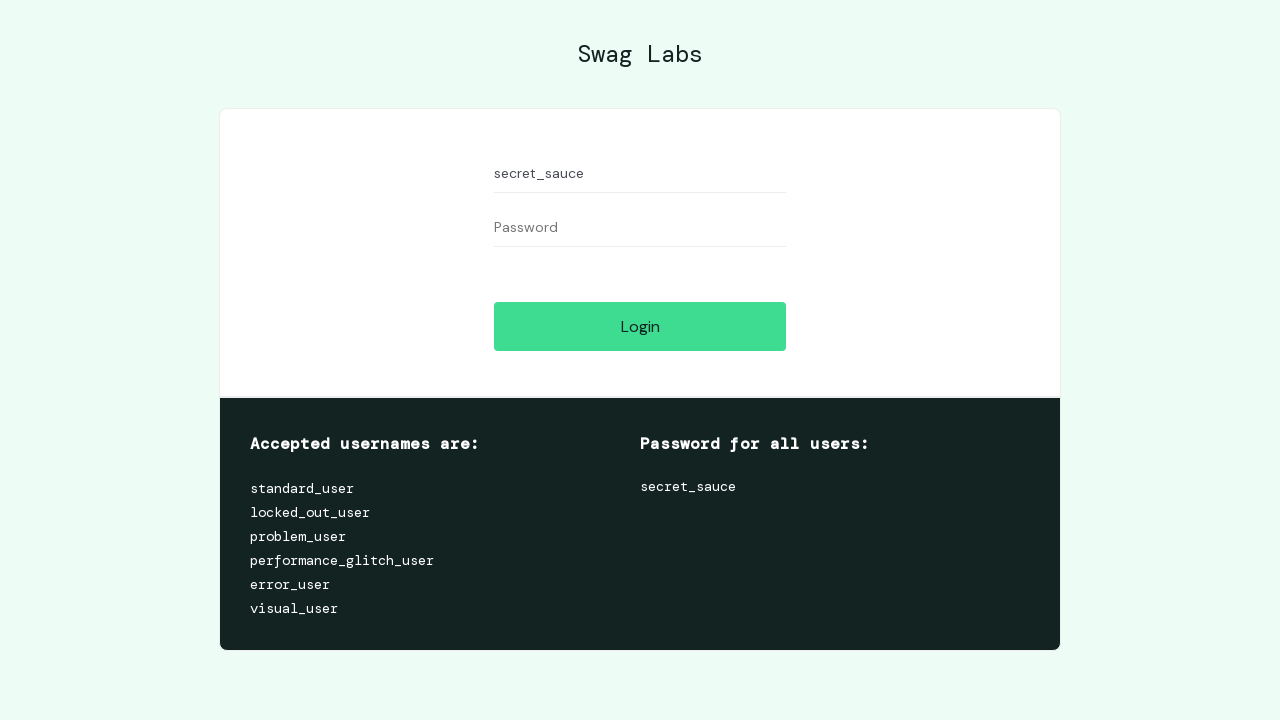

Clicked login button at (640, 326) on [data-test='login-button']
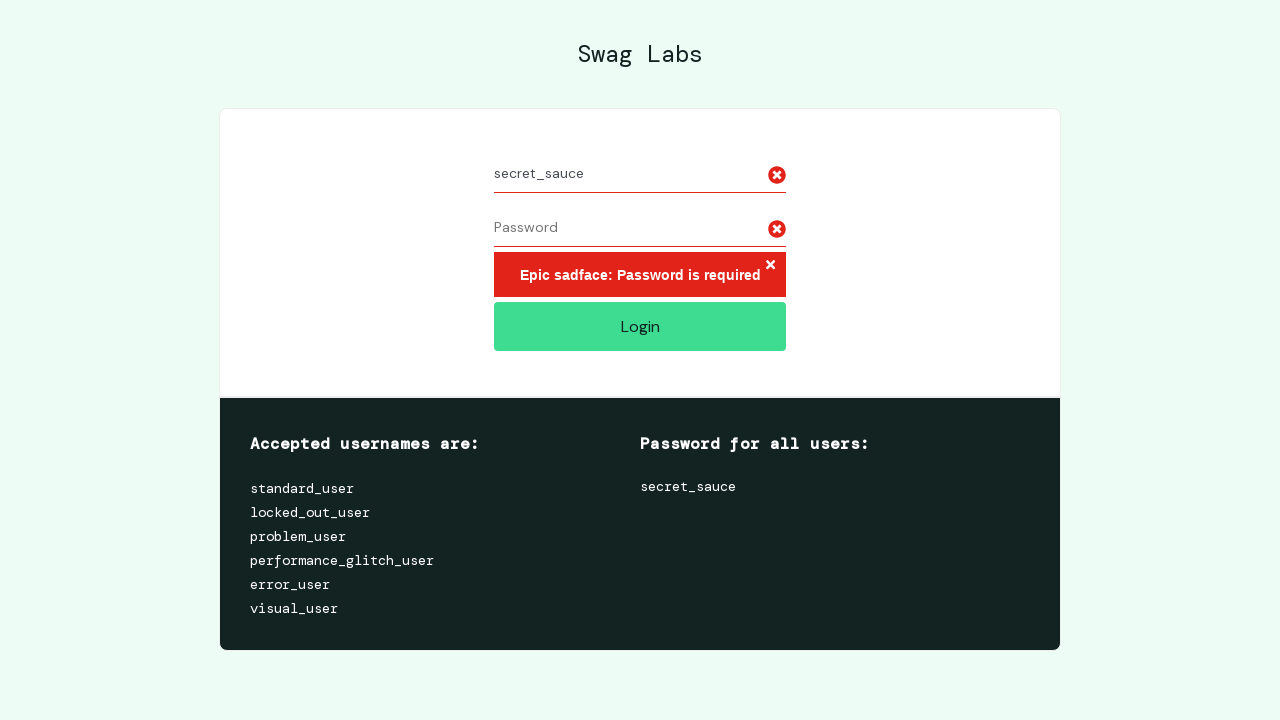

Error message element appeared
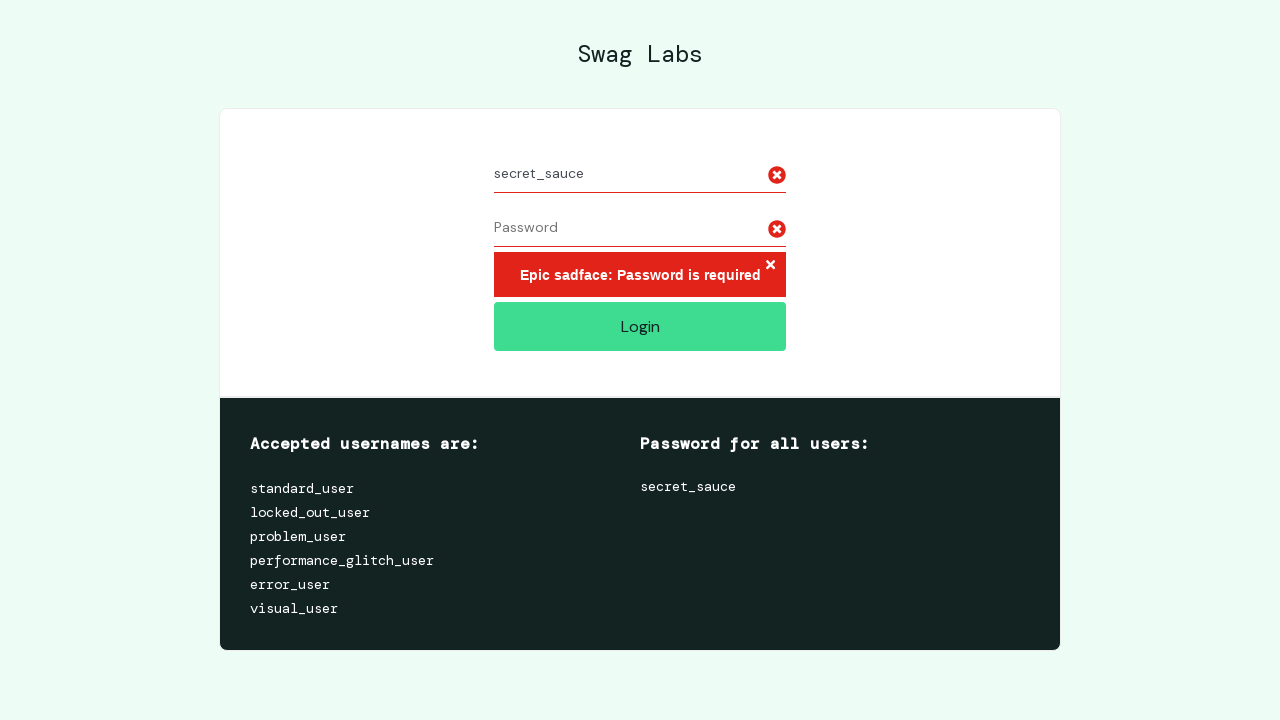

Verified error message displays 'Epic sadface: Password is required'
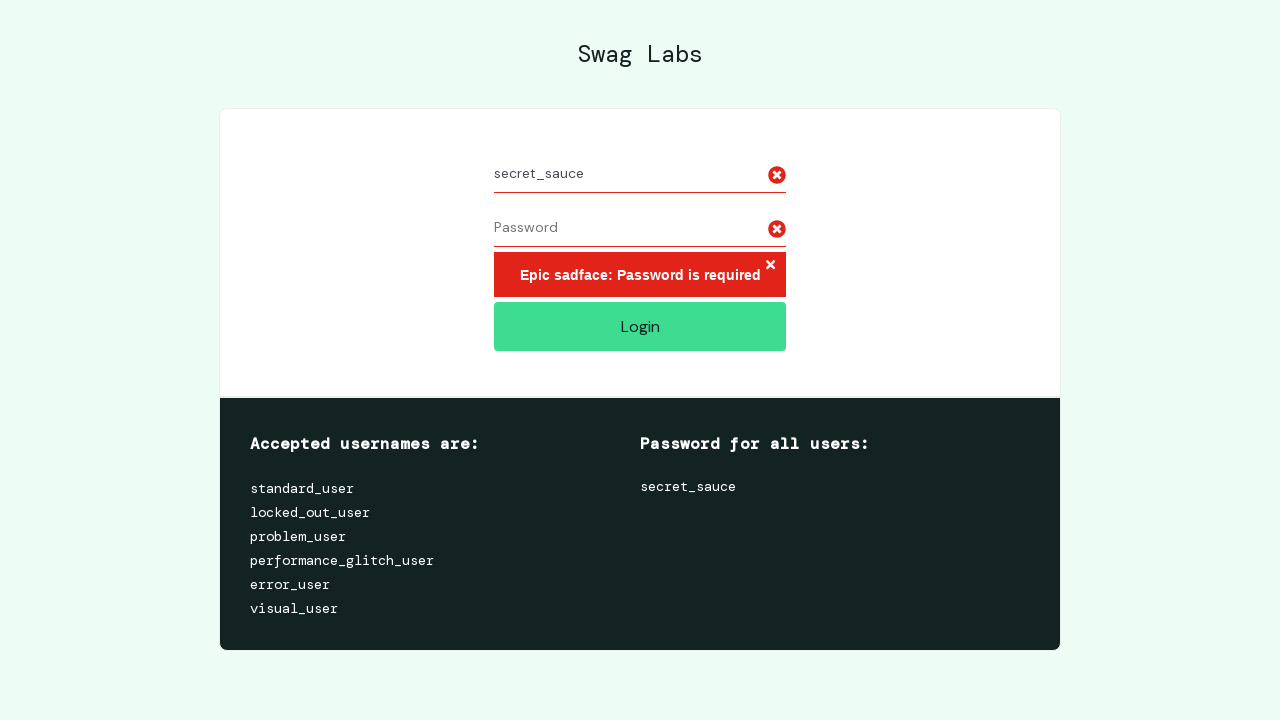

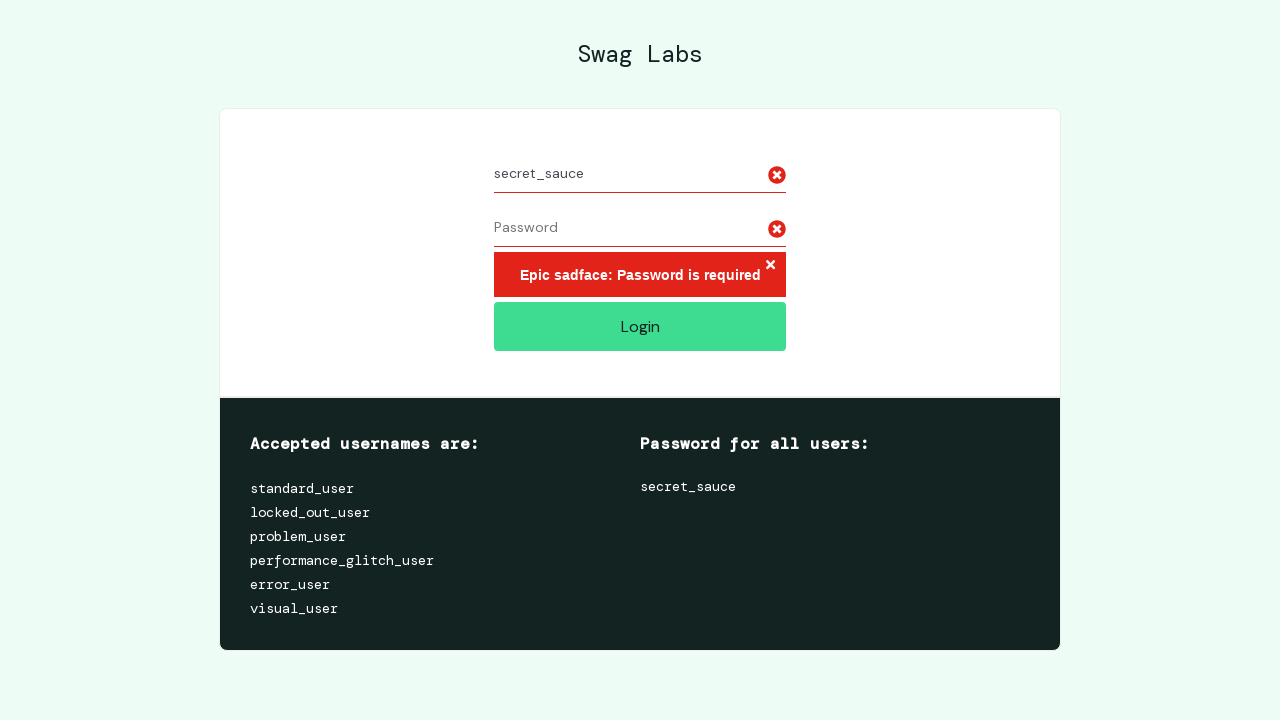